Tests that whitespace is trimmed from edited todo text

Starting URL: https://demo.playwright.dev/todomvc

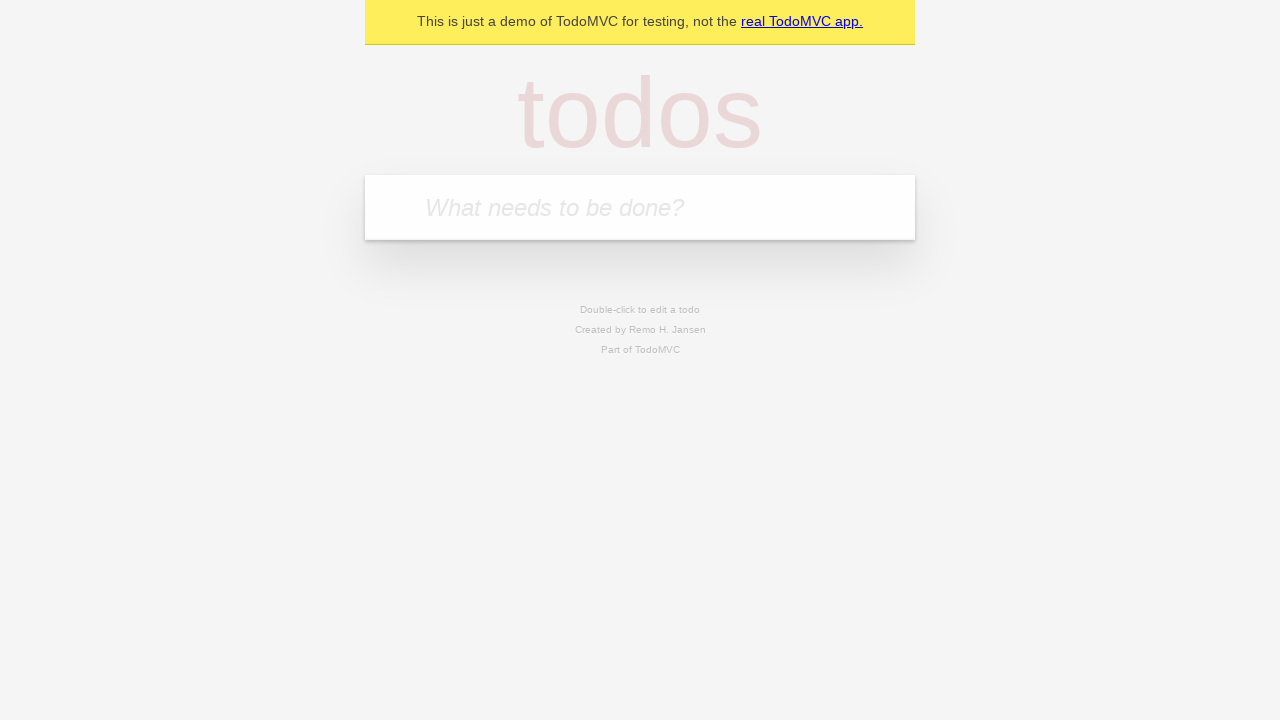

Filled todo input with 'buy some cheese' on internal:attr=[placeholder="What needs to be done?"i]
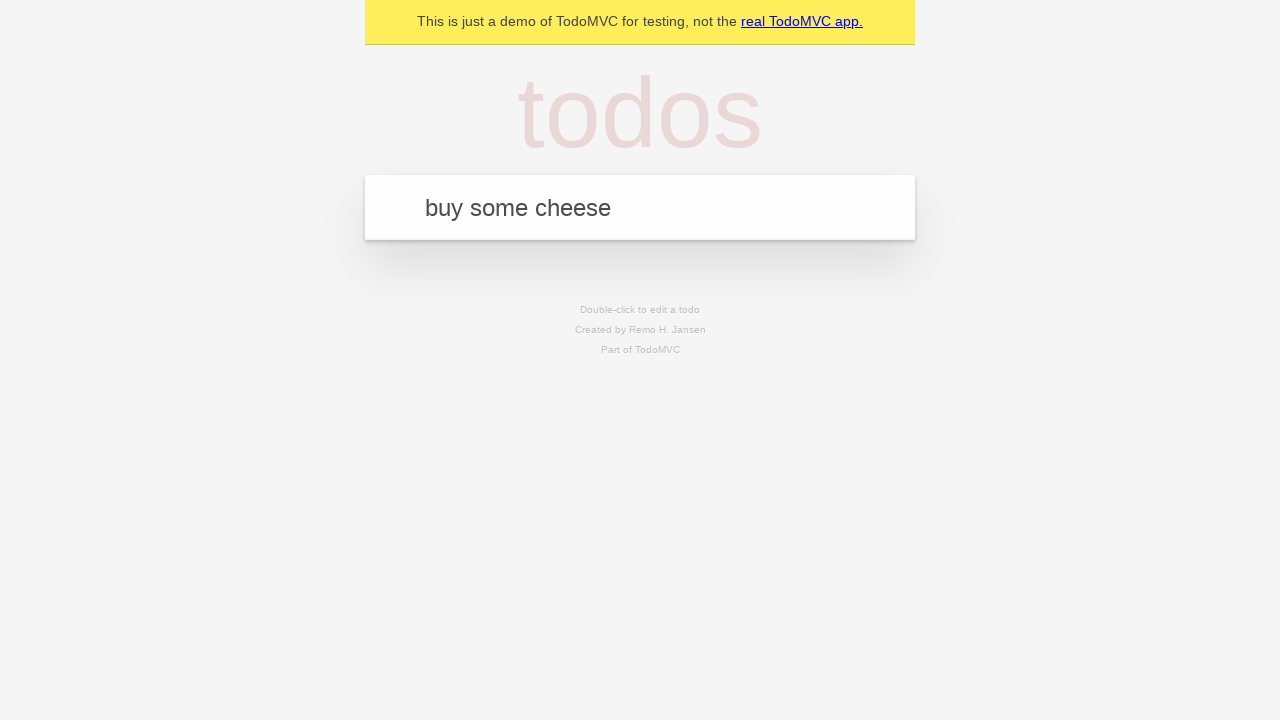

Pressed Enter to create first todo on internal:attr=[placeholder="What needs to be done?"i]
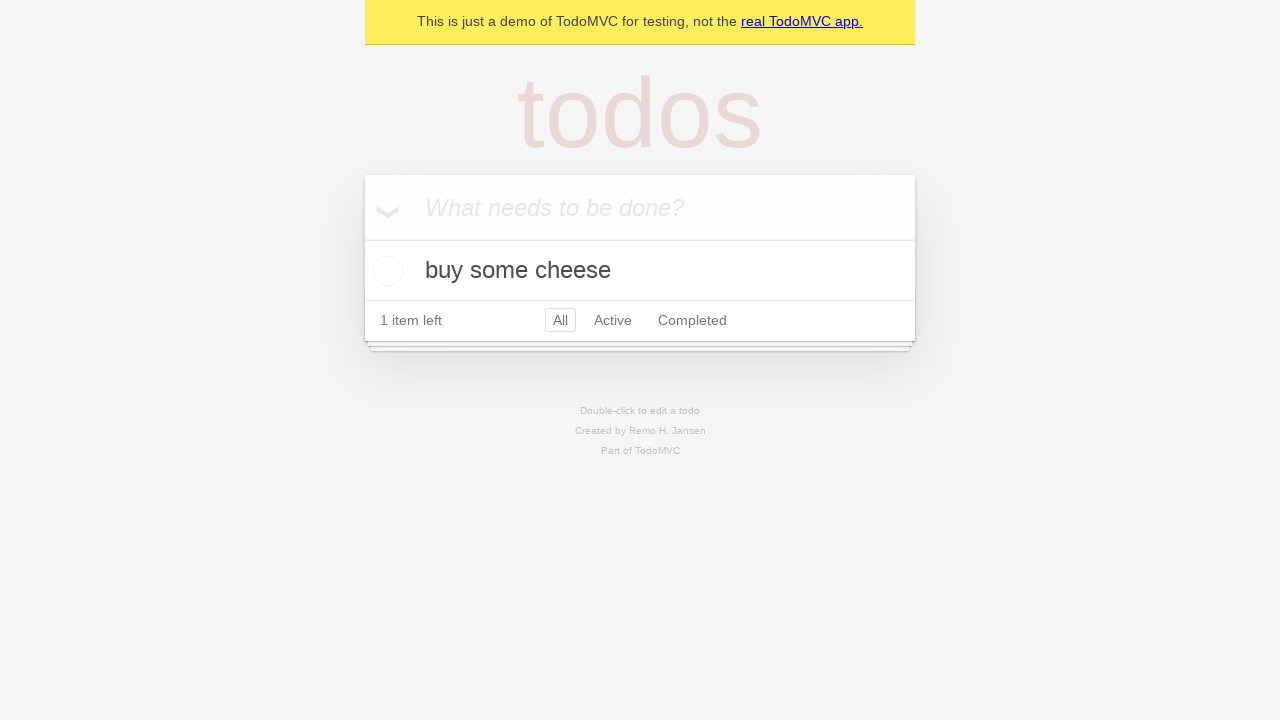

Filled todo input with 'feed the cat' on internal:attr=[placeholder="What needs to be done?"i]
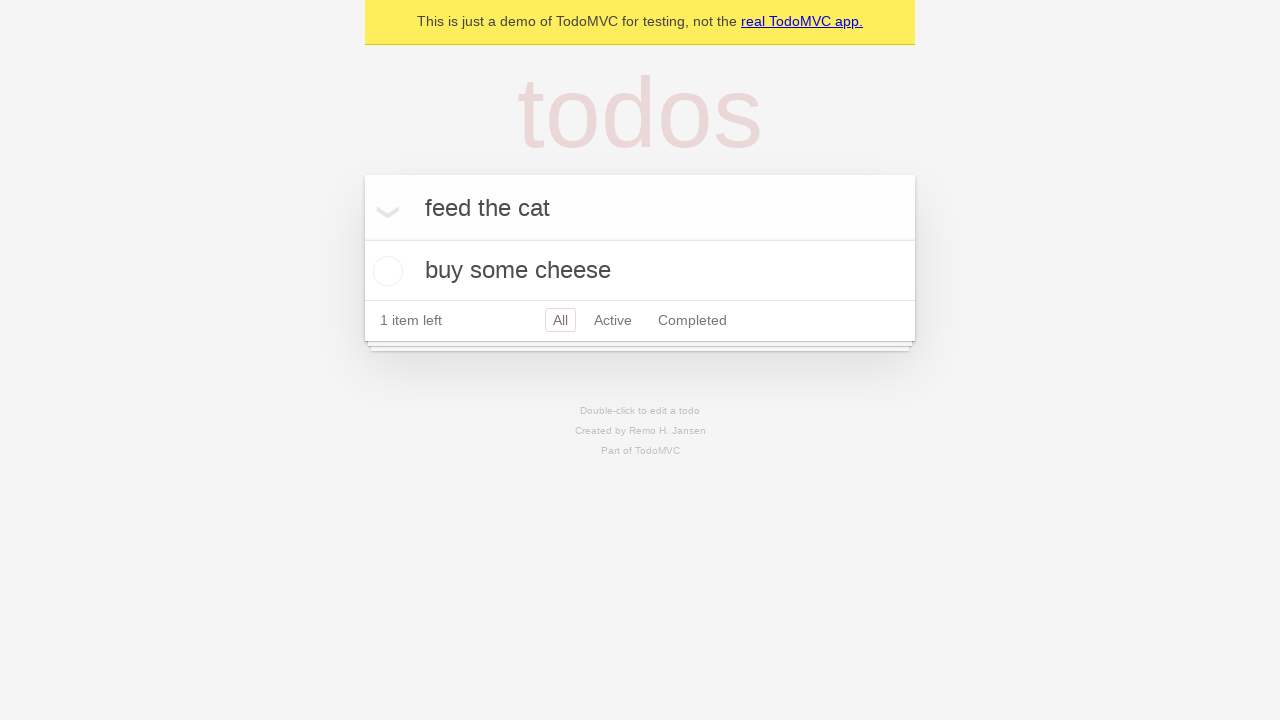

Pressed Enter to create second todo on internal:attr=[placeholder="What needs to be done?"i]
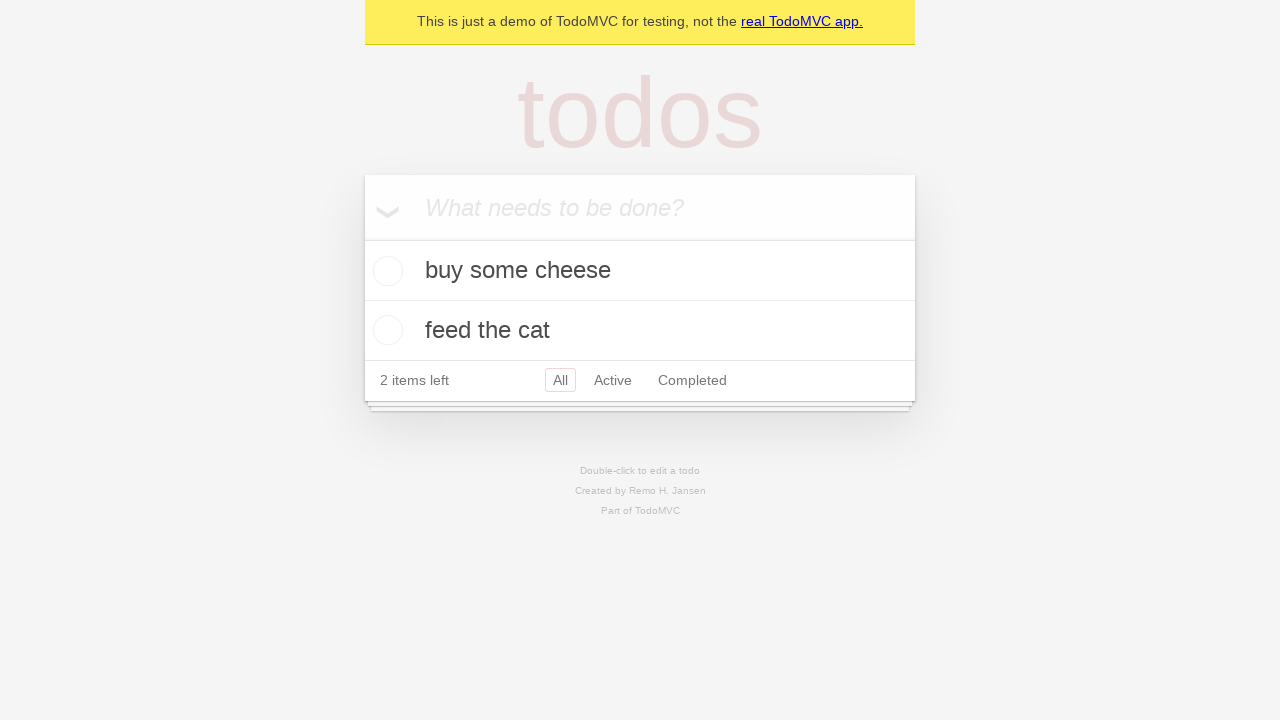

Filled todo input with 'book a doctors appointment' on internal:attr=[placeholder="What needs to be done?"i]
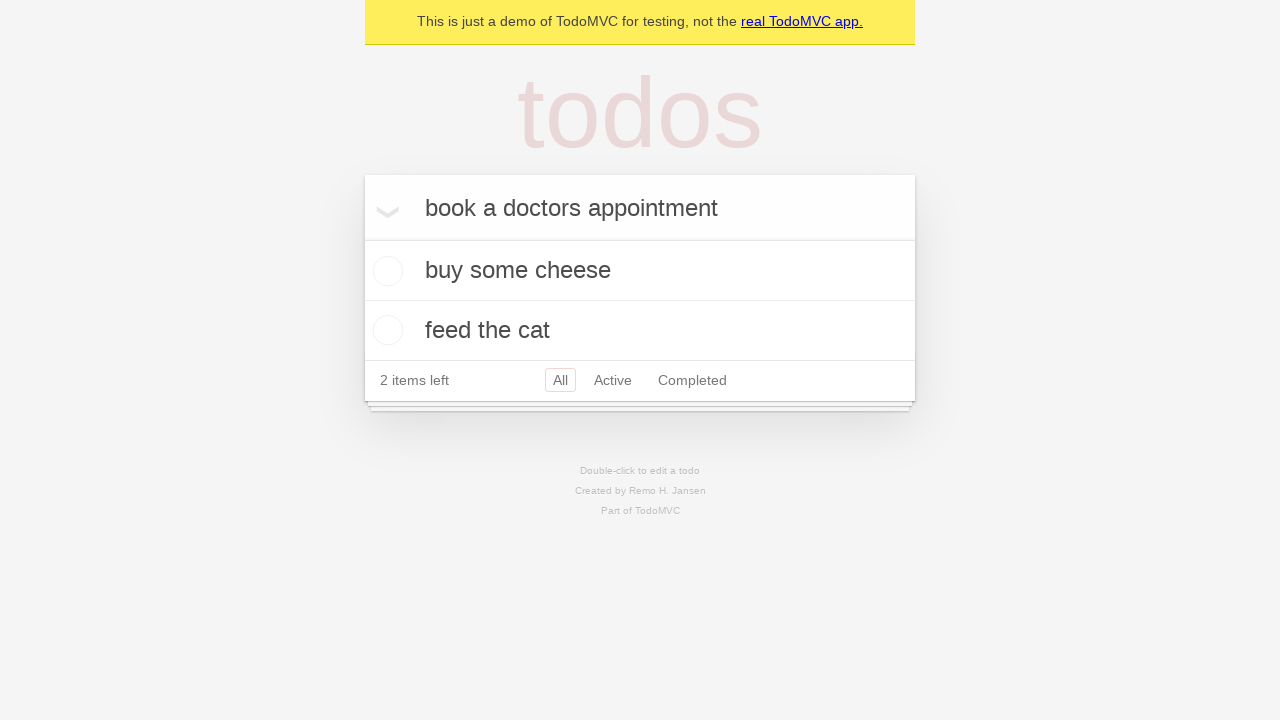

Pressed Enter to create third todo on internal:attr=[placeholder="What needs to be done?"i]
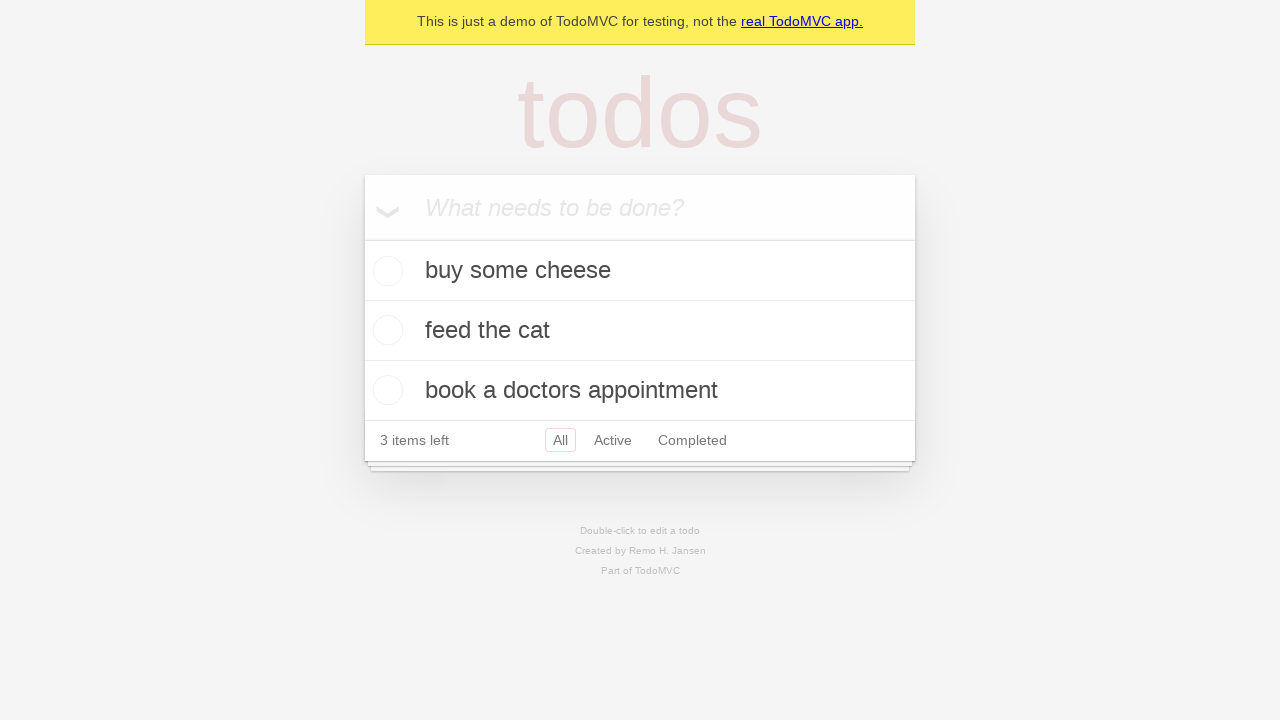

Double-clicked second todo to enter edit mode at (640, 331) on internal:testid=[data-testid="todo-item"s] >> nth=1
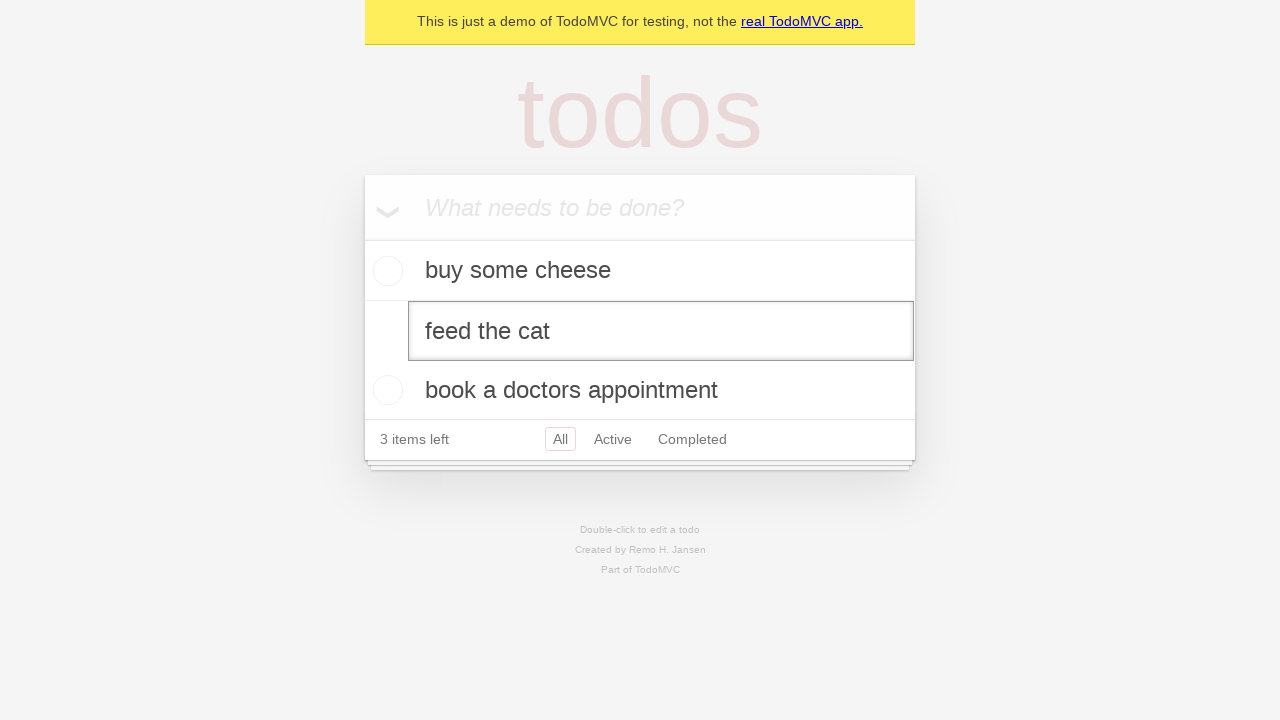

Filled edit textbox with text containing leading and trailing whitespace on internal:testid=[data-testid="todo-item"s] >> nth=1 >> internal:role=textbox[nam
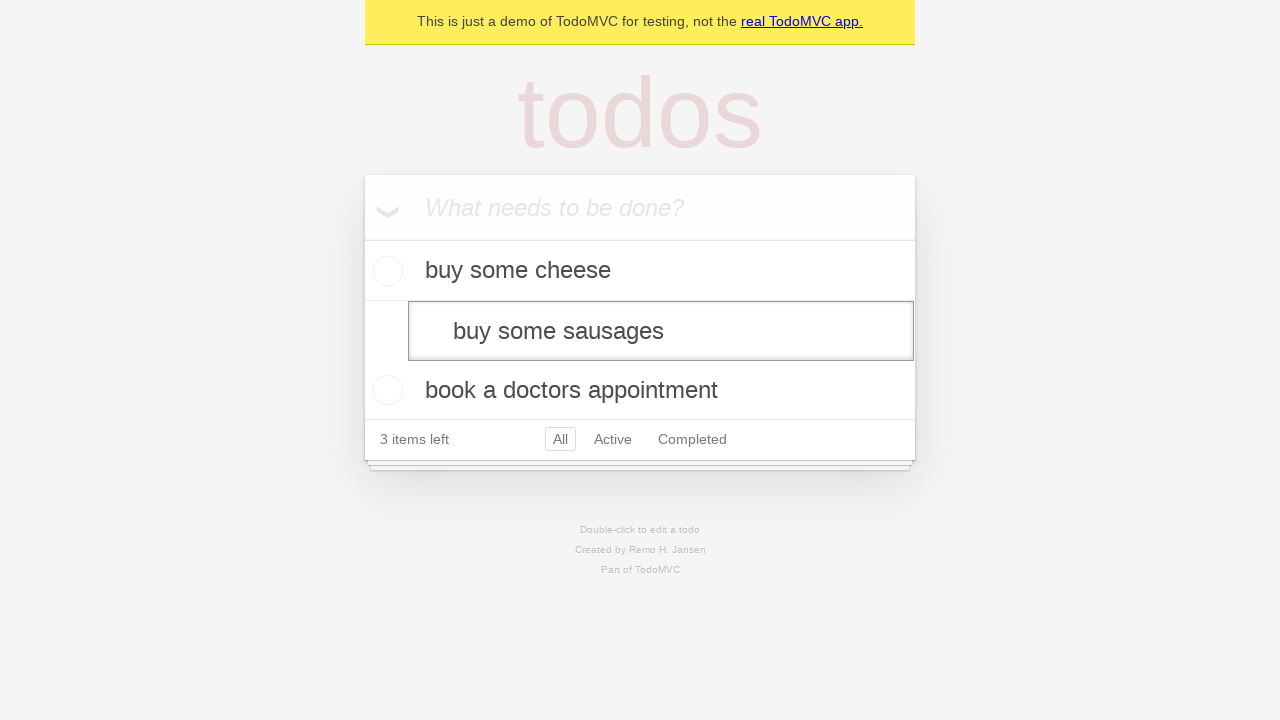

Pressed Enter to confirm edited todo - whitespace should be trimmed on internal:testid=[data-testid="todo-item"s] >> nth=1 >> internal:role=textbox[nam
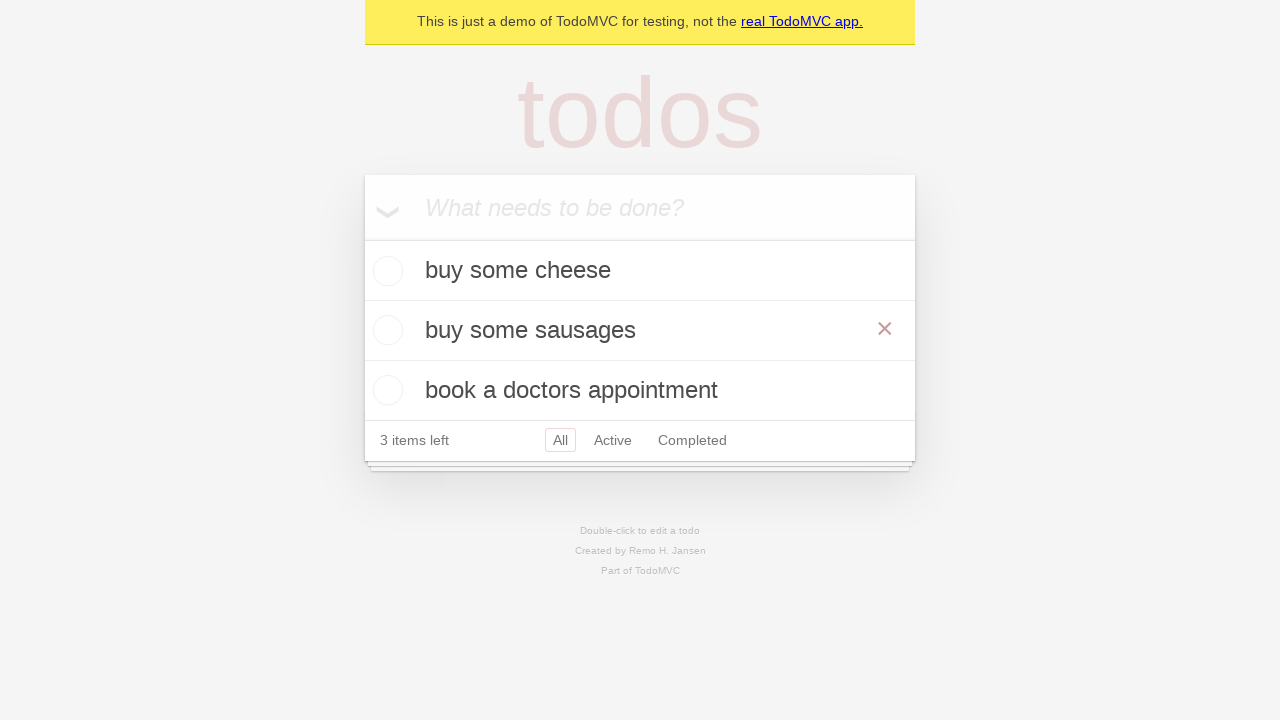

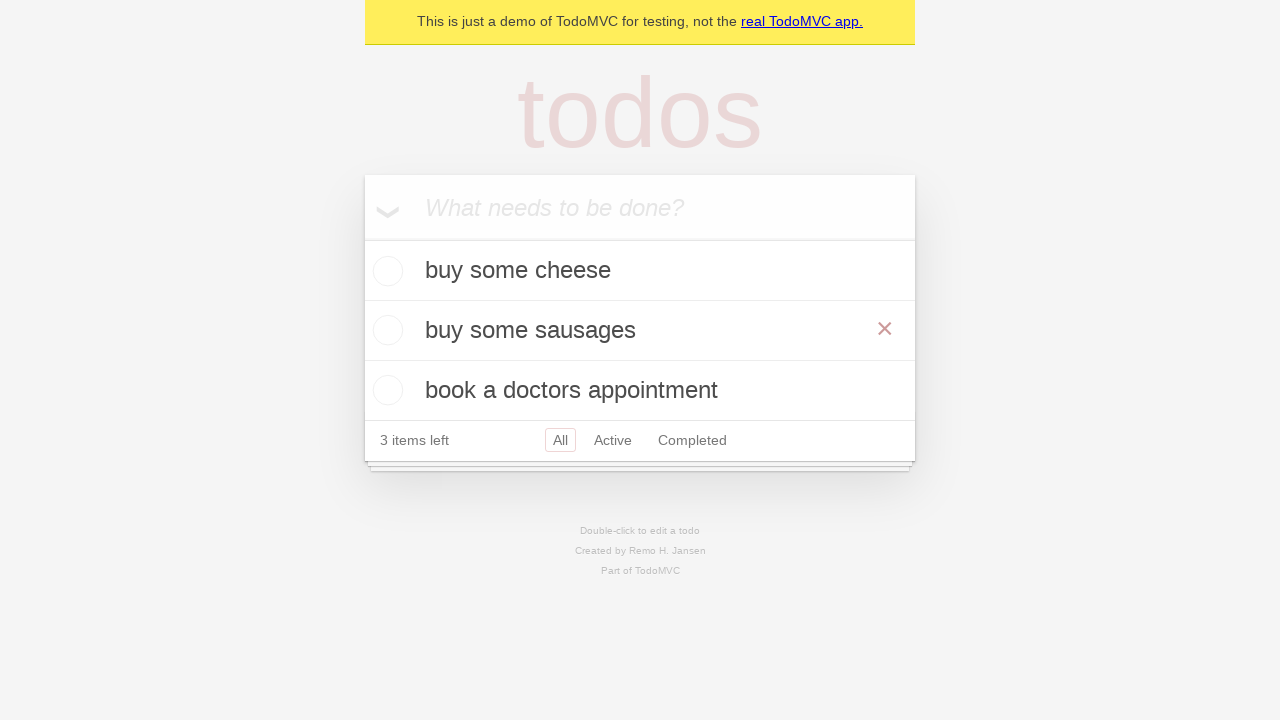